Tests that the complete all checkbox updates state when individual items are completed or cleared

Starting URL: https://demo.playwright.dev/todomvc

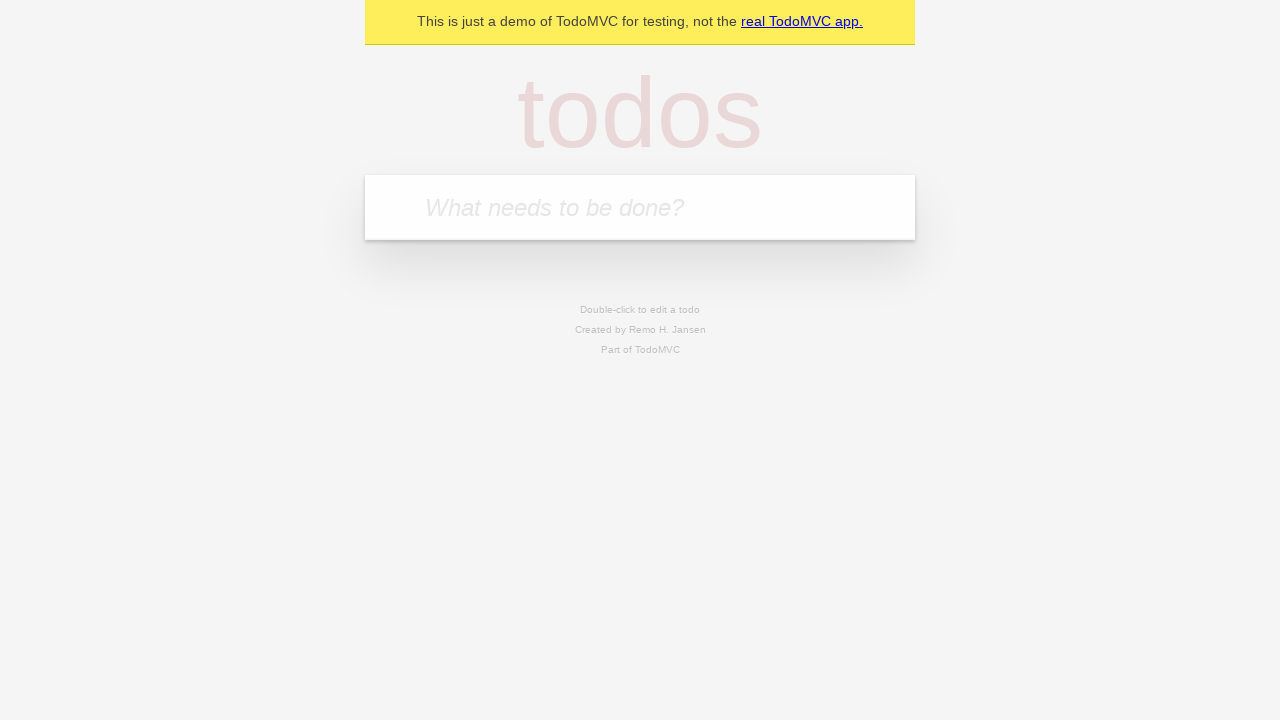

Filled todo input with 'buy some cheese' on internal:attr=[placeholder="What needs to be done?"i]
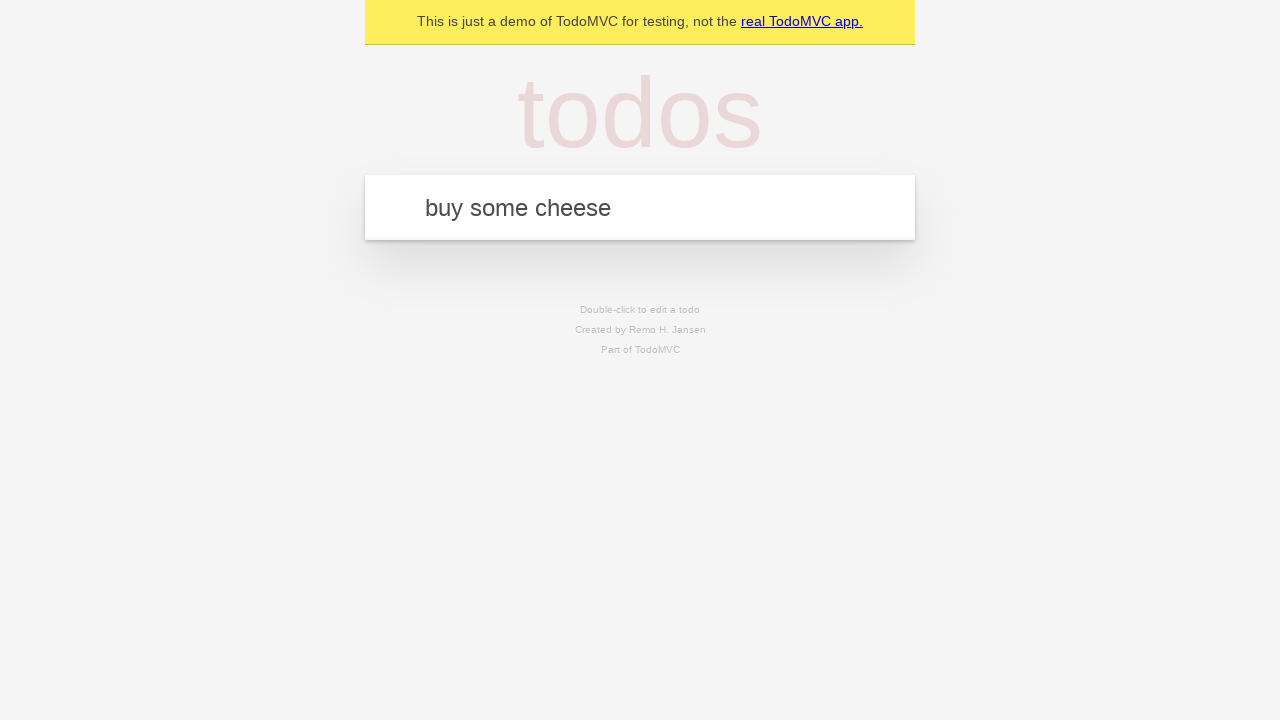

Pressed Enter to add first todo item on internal:attr=[placeholder="What needs to be done?"i]
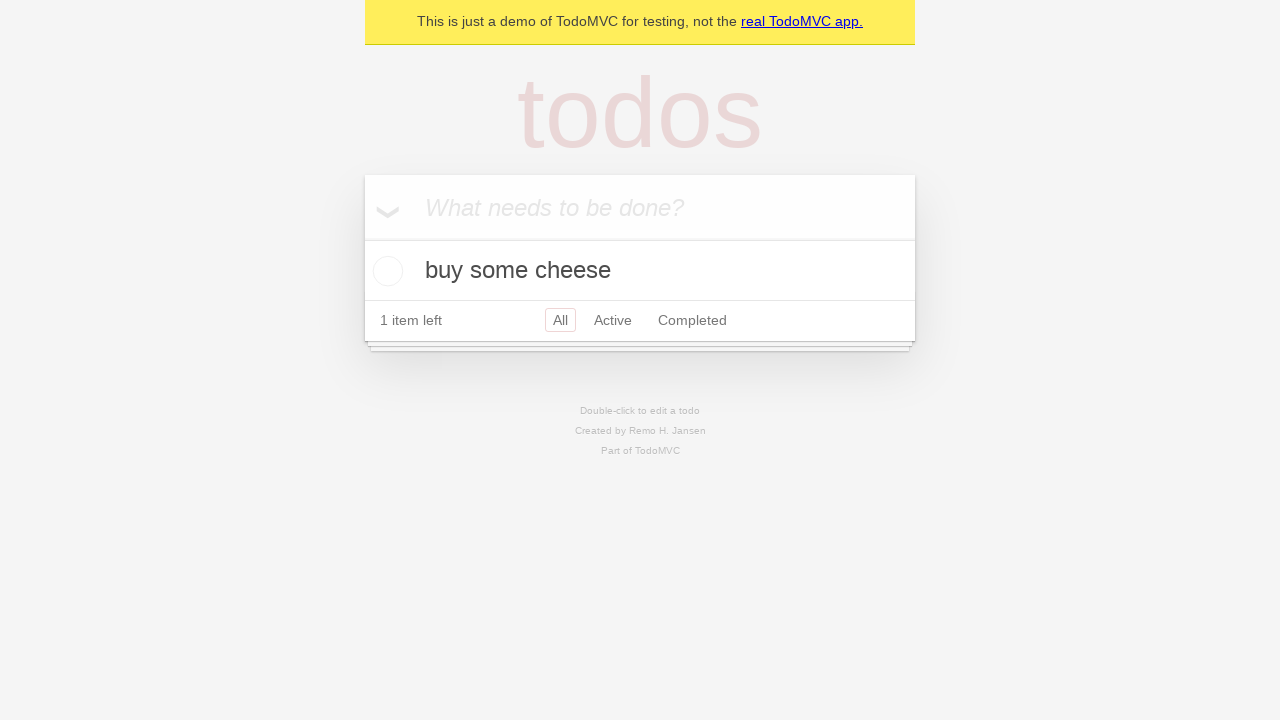

Filled todo input with 'feed the cat' on internal:attr=[placeholder="What needs to be done?"i]
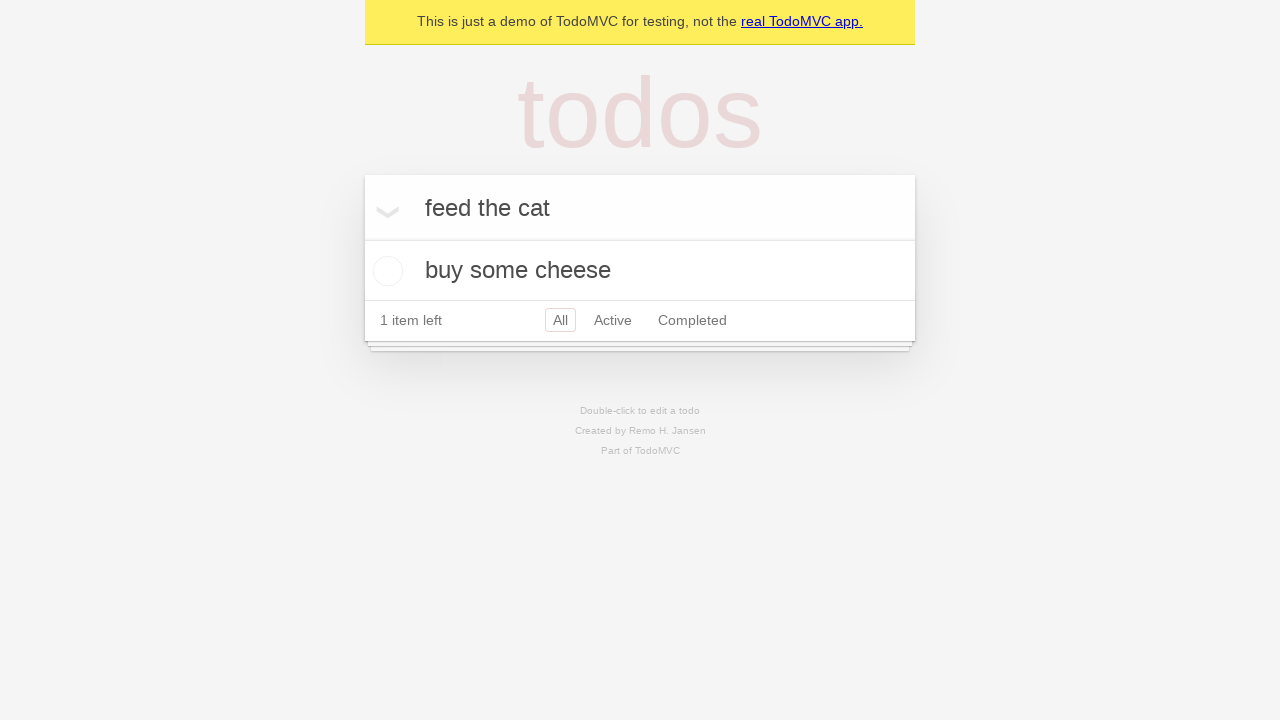

Pressed Enter to add second todo item on internal:attr=[placeholder="What needs to be done?"i]
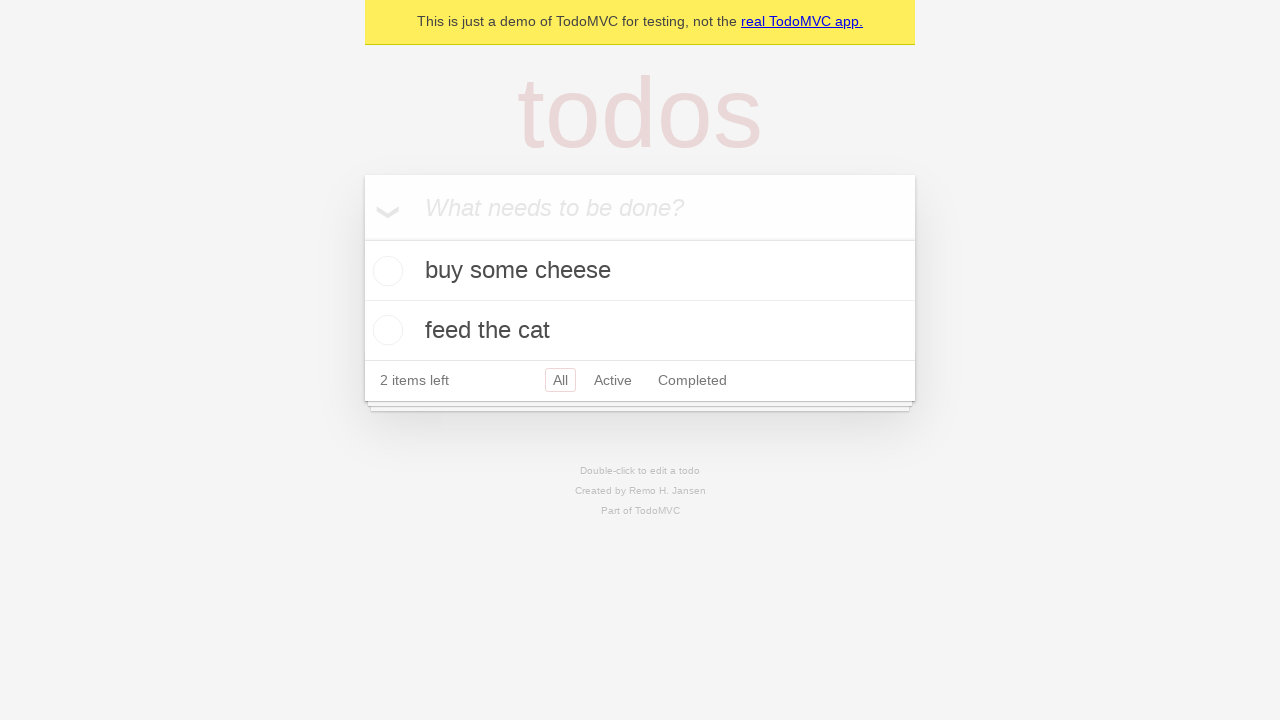

Filled todo input with 'book a doctors appointment' on internal:attr=[placeholder="What needs to be done?"i]
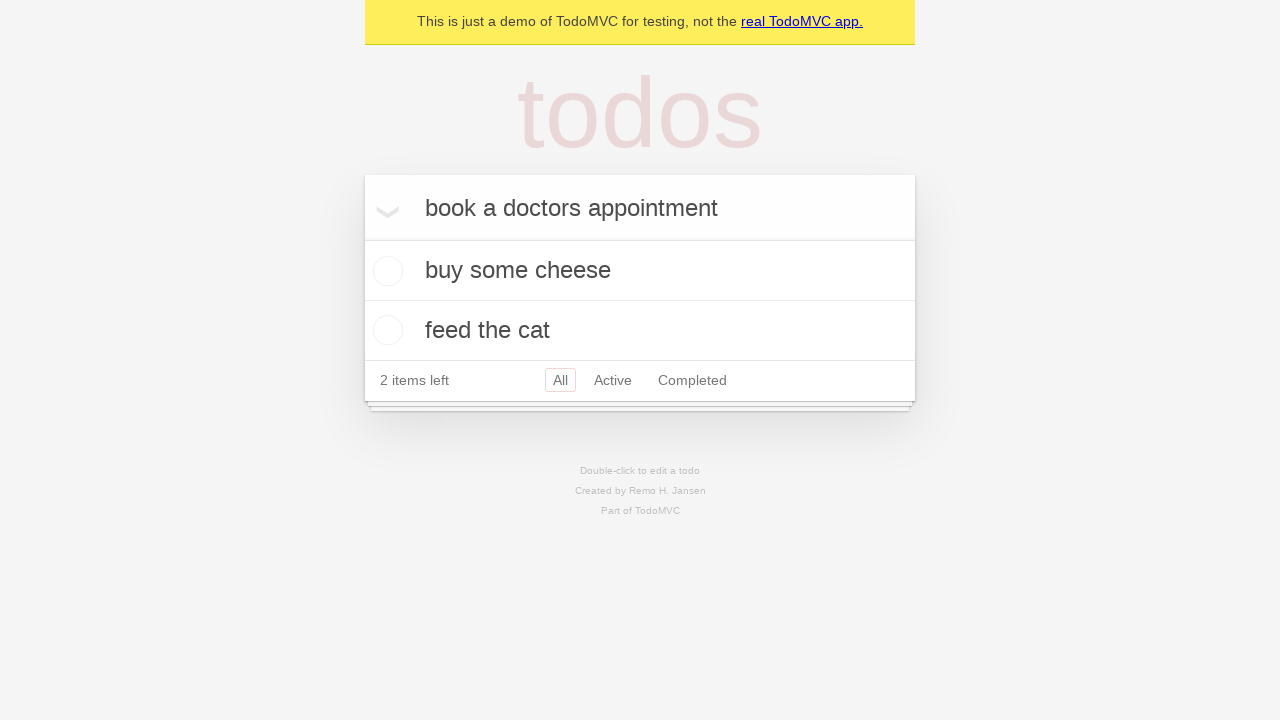

Pressed Enter to add third todo item on internal:attr=[placeholder="What needs to be done?"i]
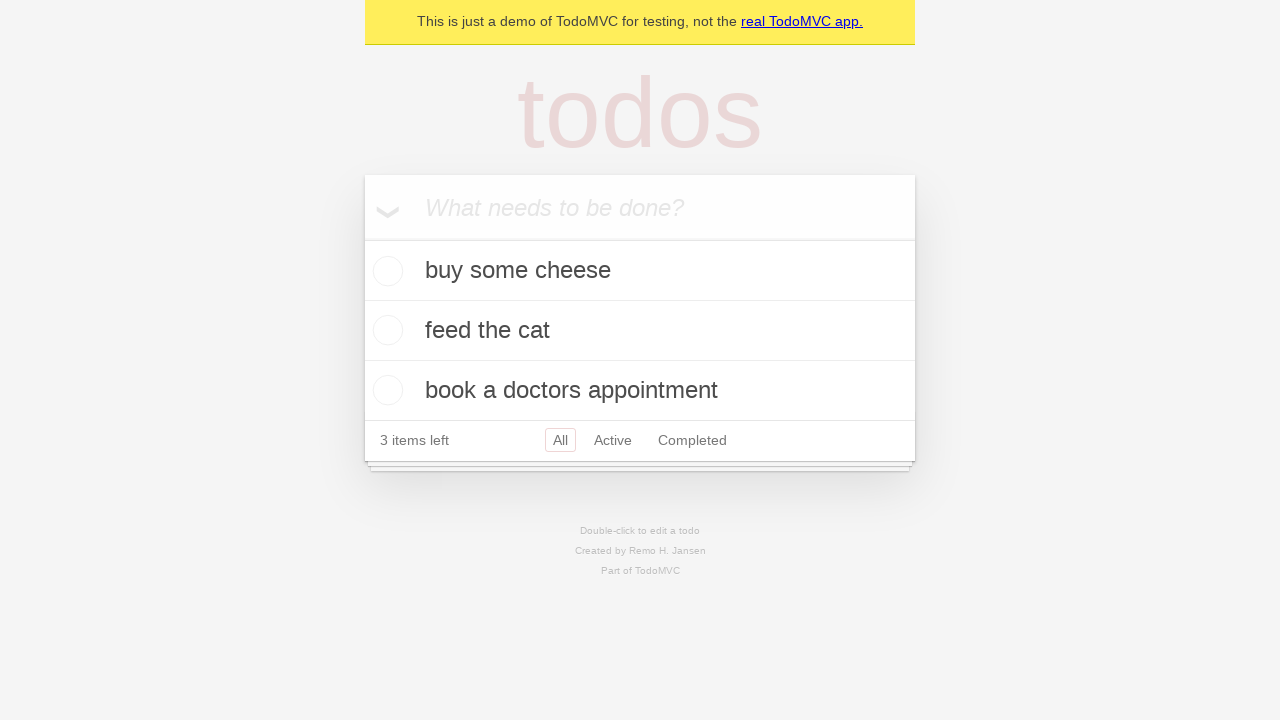

Checked 'Mark all as complete' checkbox to complete all todos at (362, 238) on internal:label="Mark all as complete"i
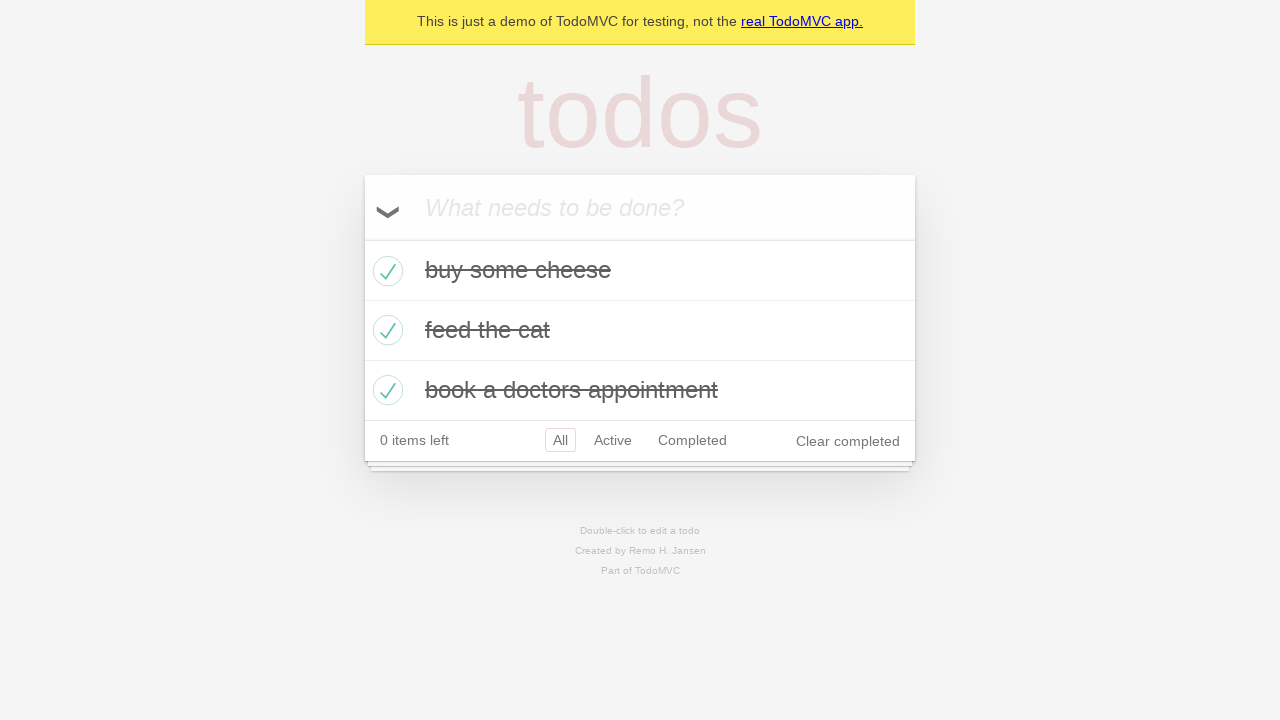

Unchecked first todo item checkbox at (385, 271) on internal:testid=[data-testid="todo-item"s] >> nth=0 >> internal:role=checkbox
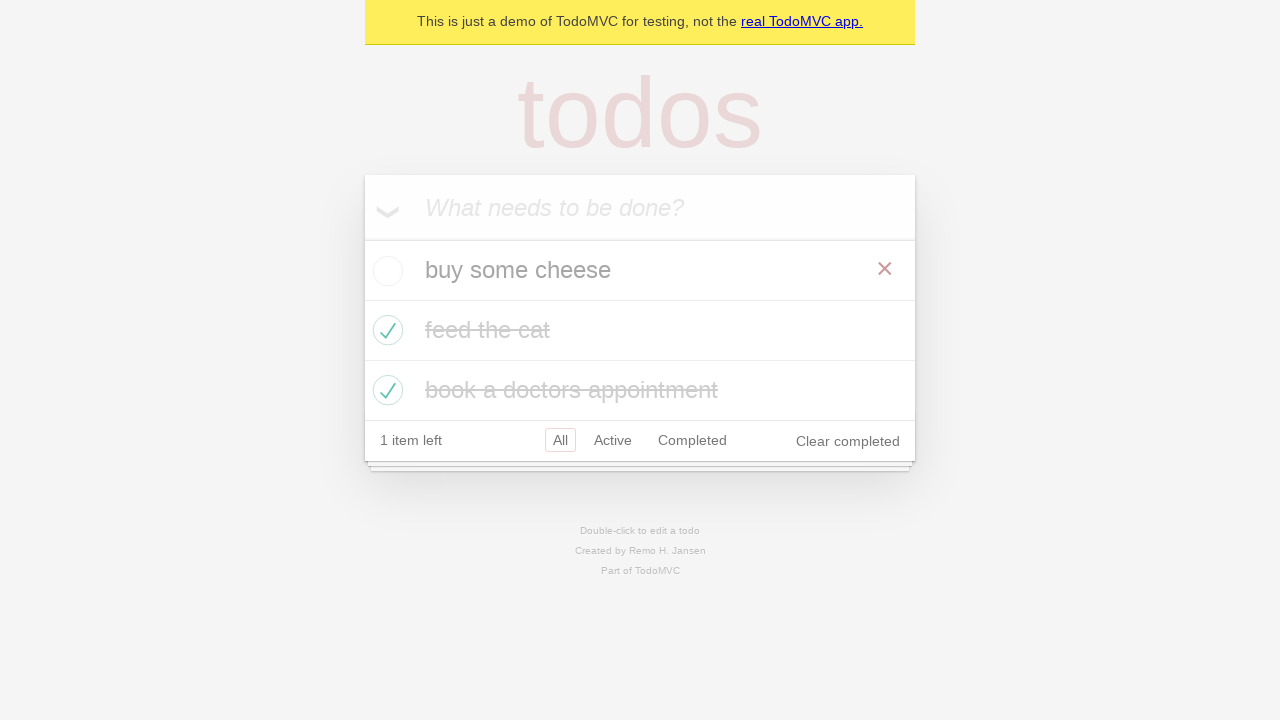

Checked first todo item checkbox again at (385, 271) on internal:testid=[data-testid="todo-item"s] >> nth=0 >> internal:role=checkbox
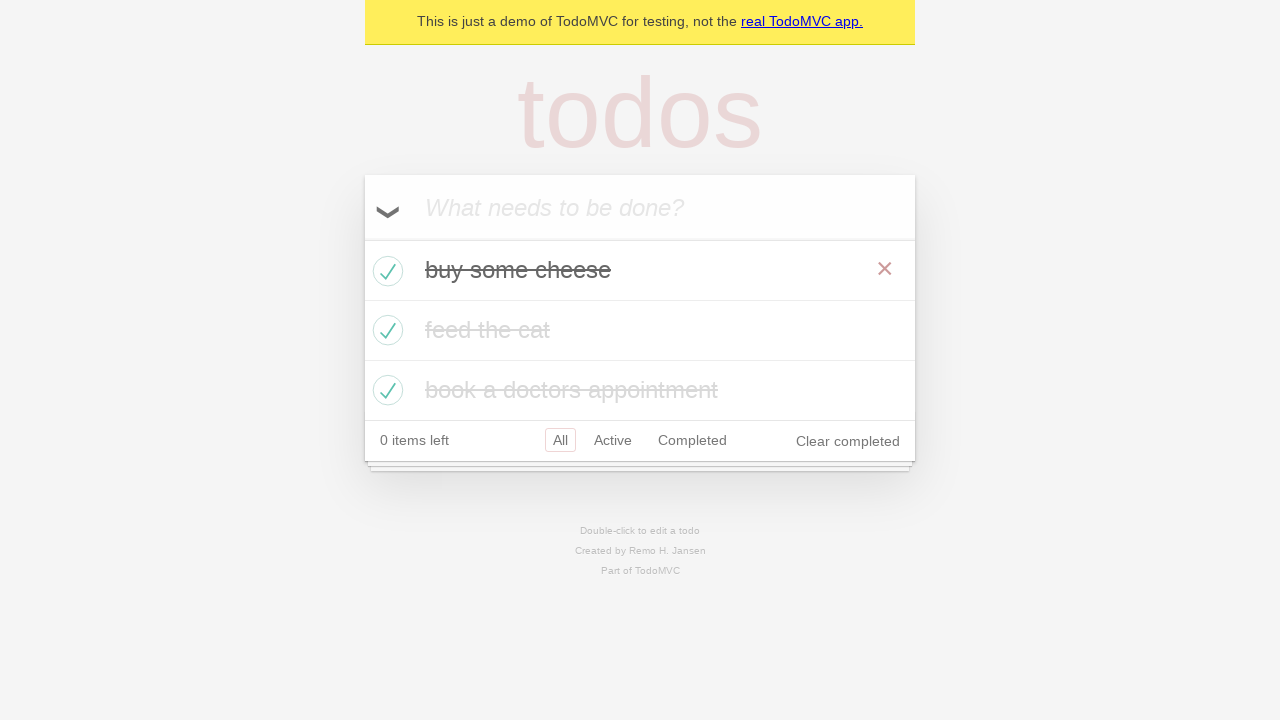

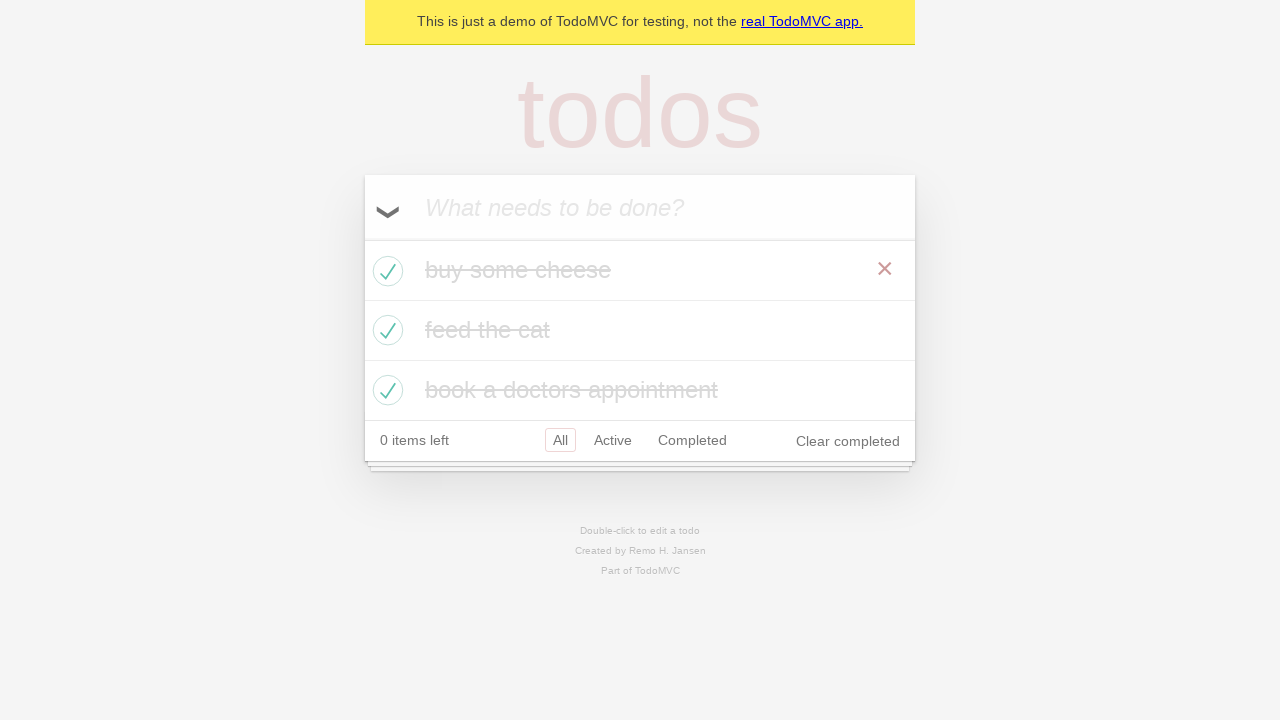